Navigates to LiveScore.com and then navigates to a specific sports section (Football - Champions League) to view live scores

Starting URL: http://www.livescore.com/

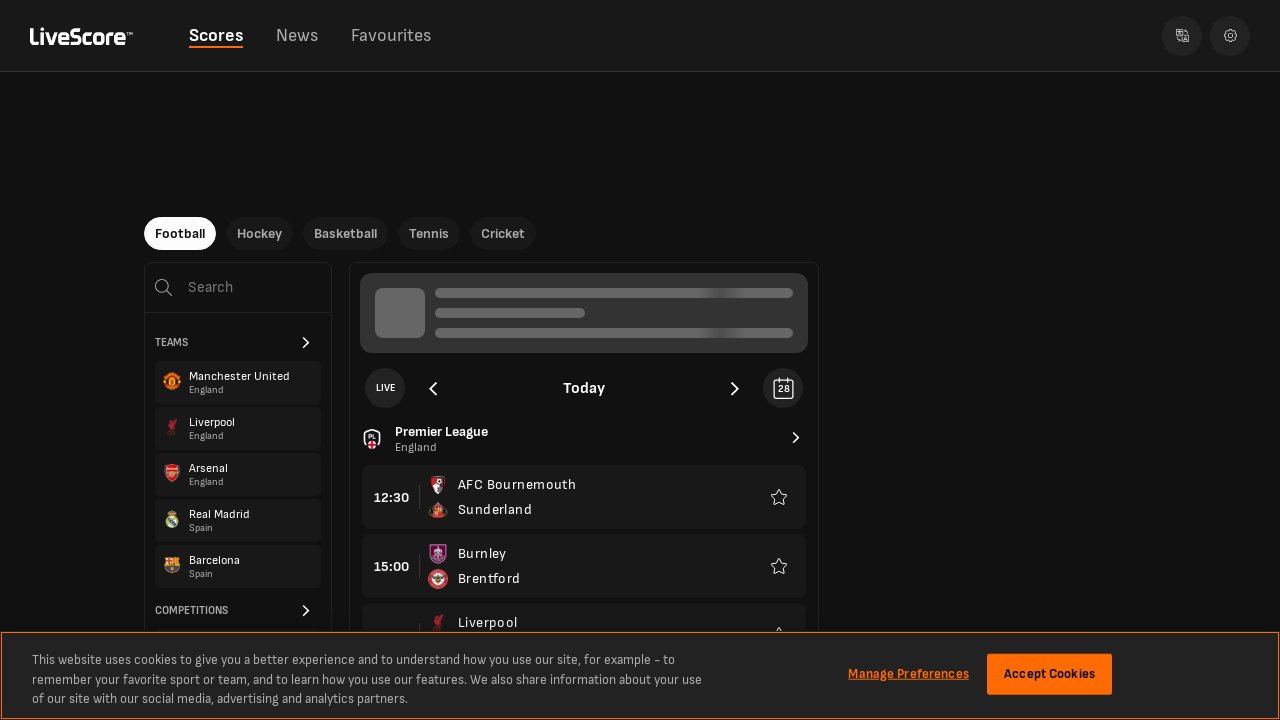

Navigated to LiveScore.com Champions League football section
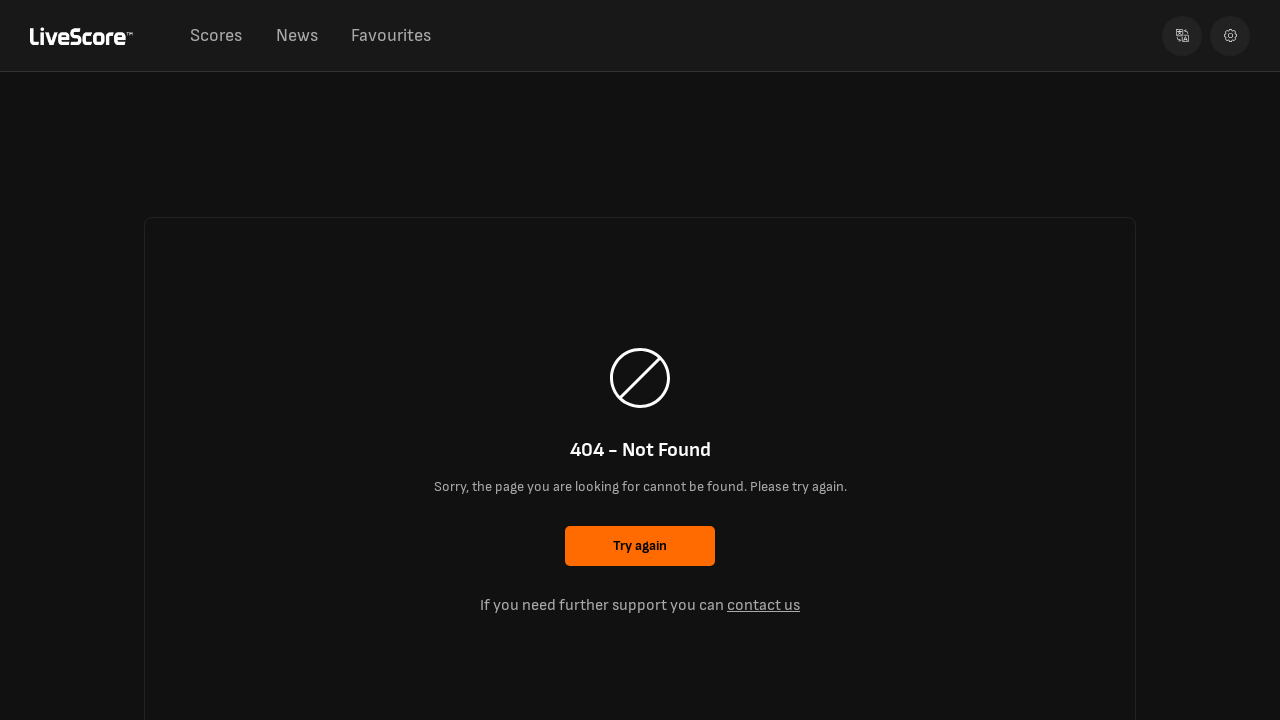

Champions League page content loaded
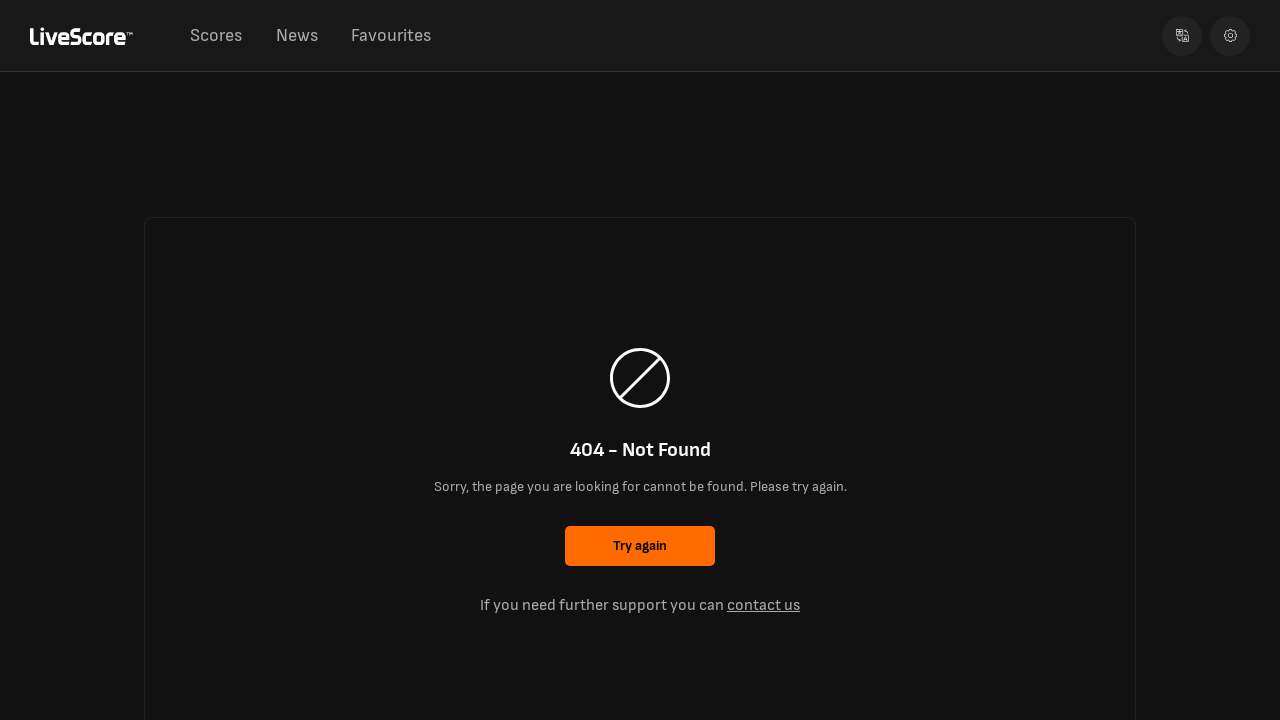

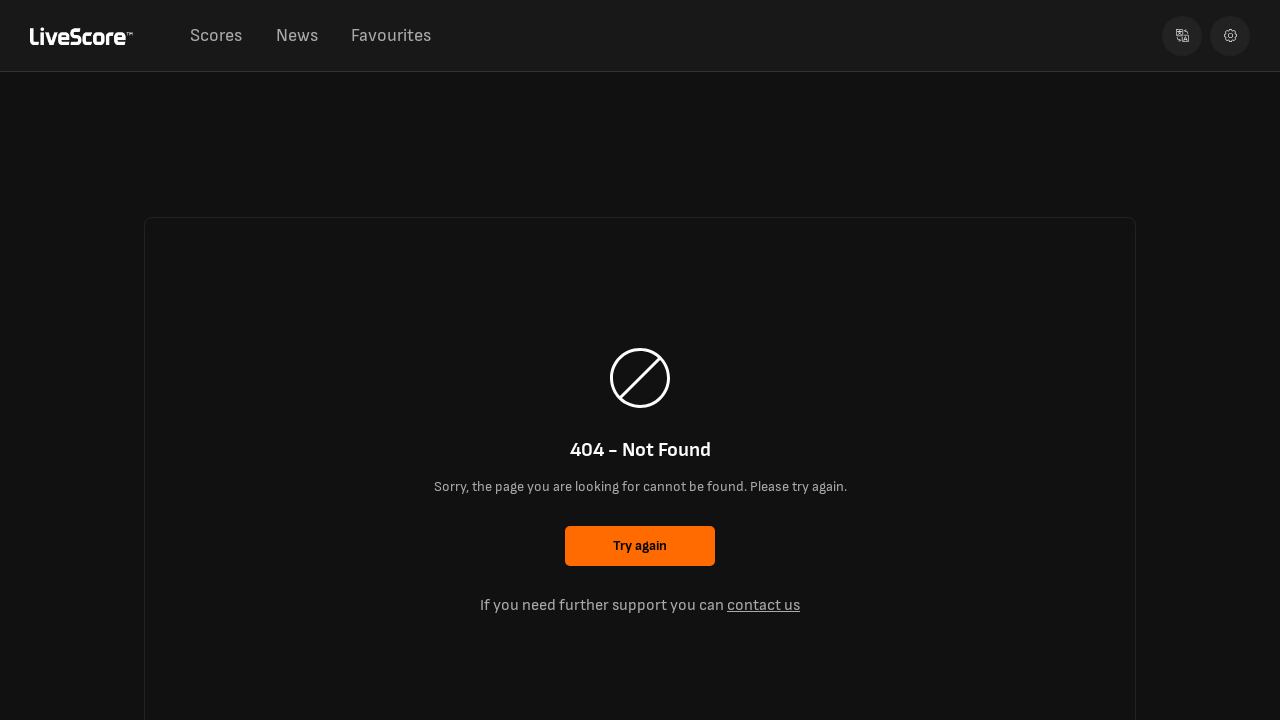